Tests that the Mount Sinai Health System homepage loads correctly by verifying the page title matches the expected value.

Starting URL: https://www.mountsinai.org/

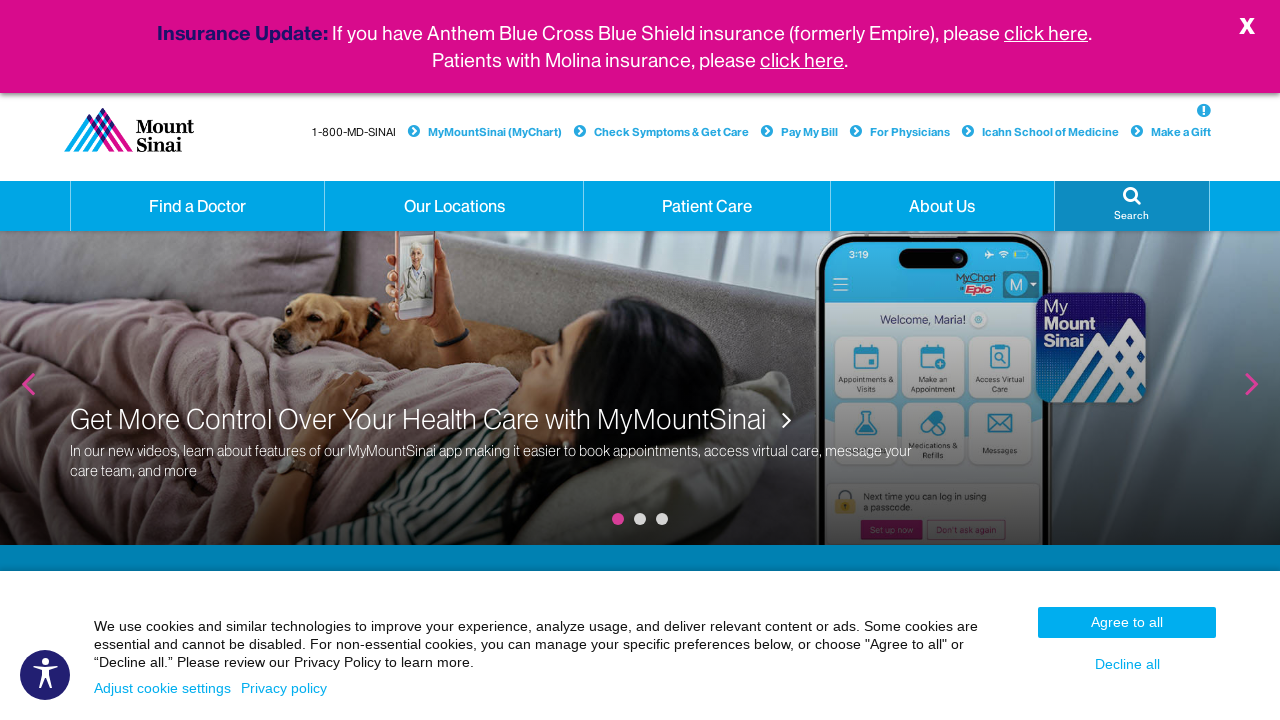

Waited for page to reach domcontentloaded state
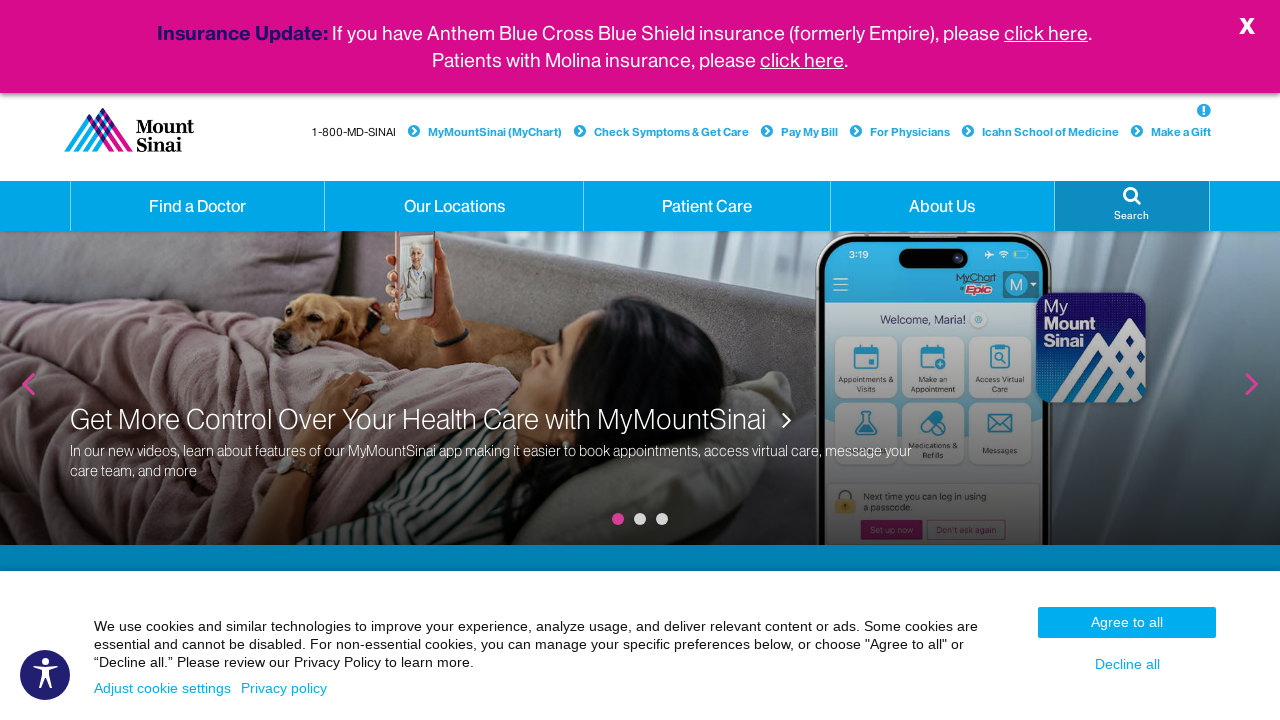

Retrieved page title: Mount Sinai Health System - New York City | Mount Sinai - New York
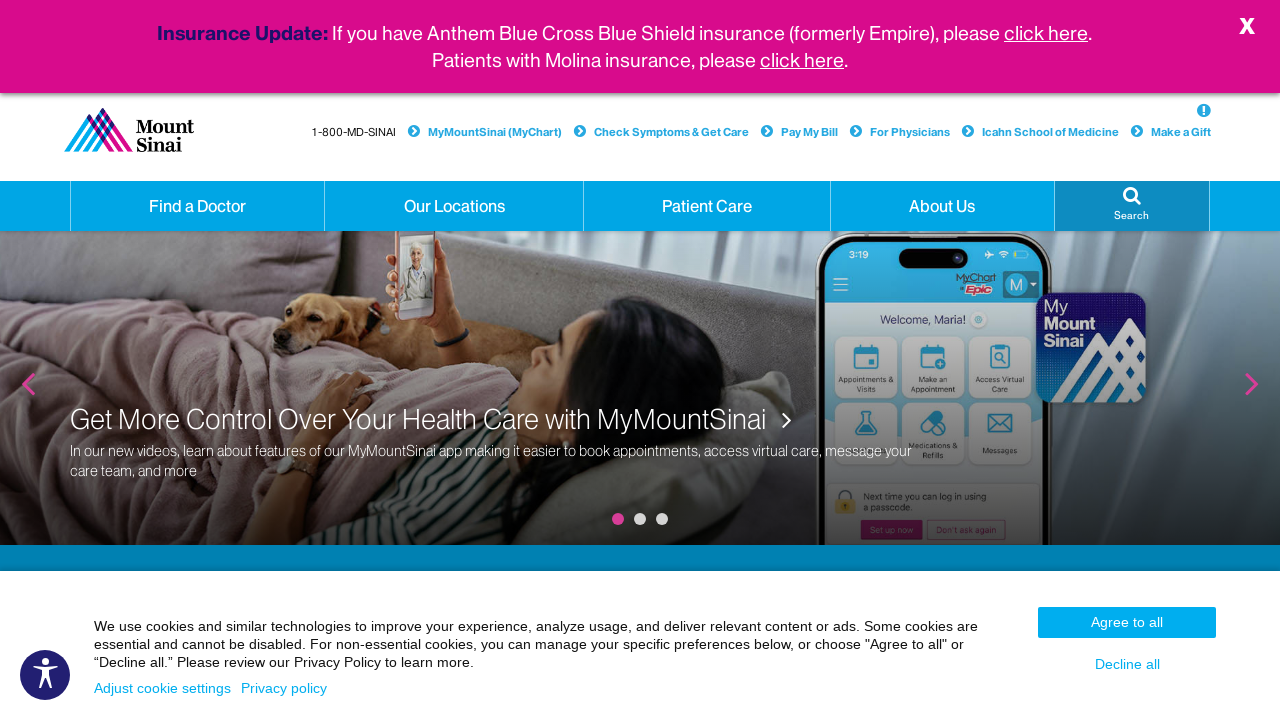

Asserted page title matches expected value: Mount Sinai Health System - New York City | Mount Sinai - New York
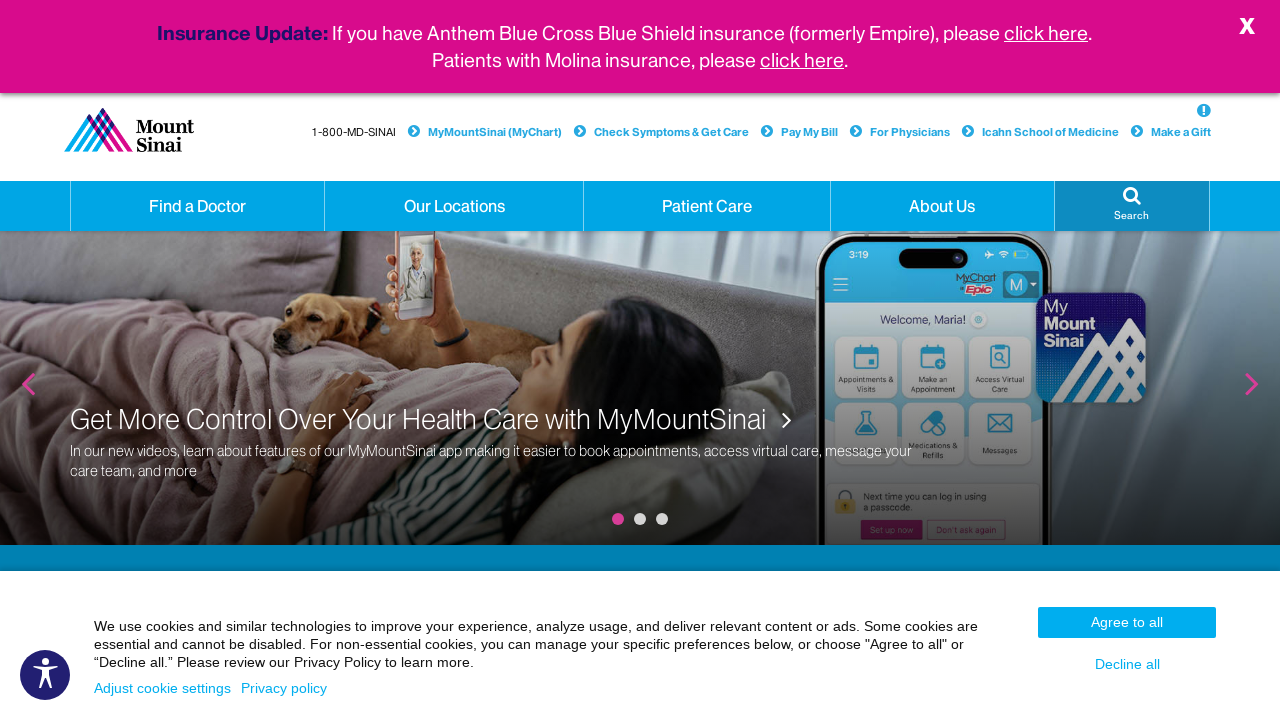

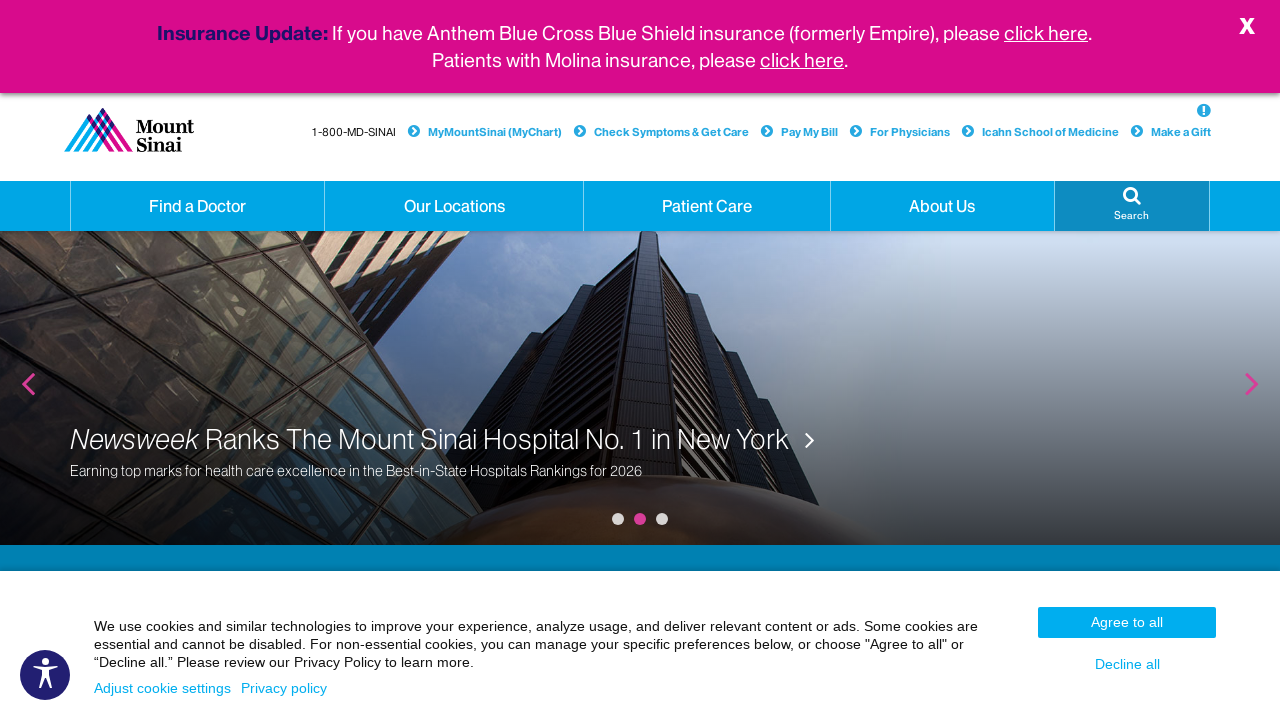